Adds multiple vegetable items to cart, proceeds to checkout, and applies a promo code

Starting URL: https://rahulshettyacademy.com/seleniumPractise/#/

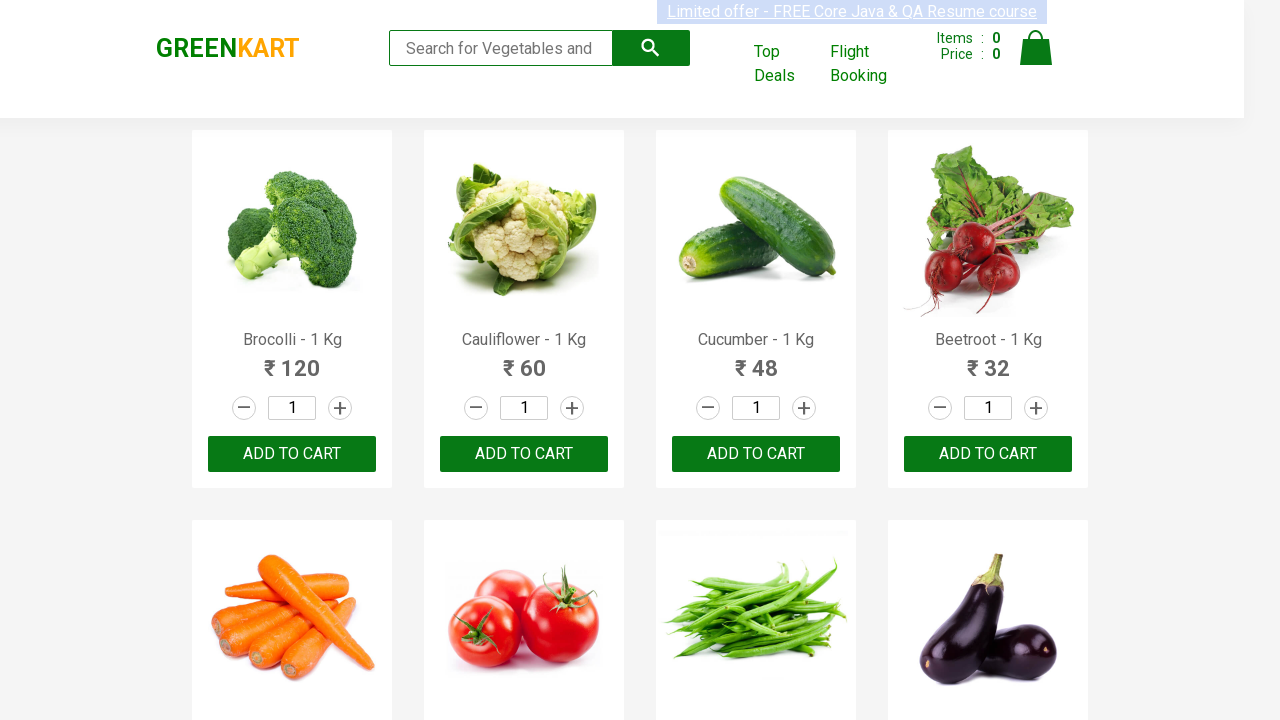

Retrieved all product name elements from page
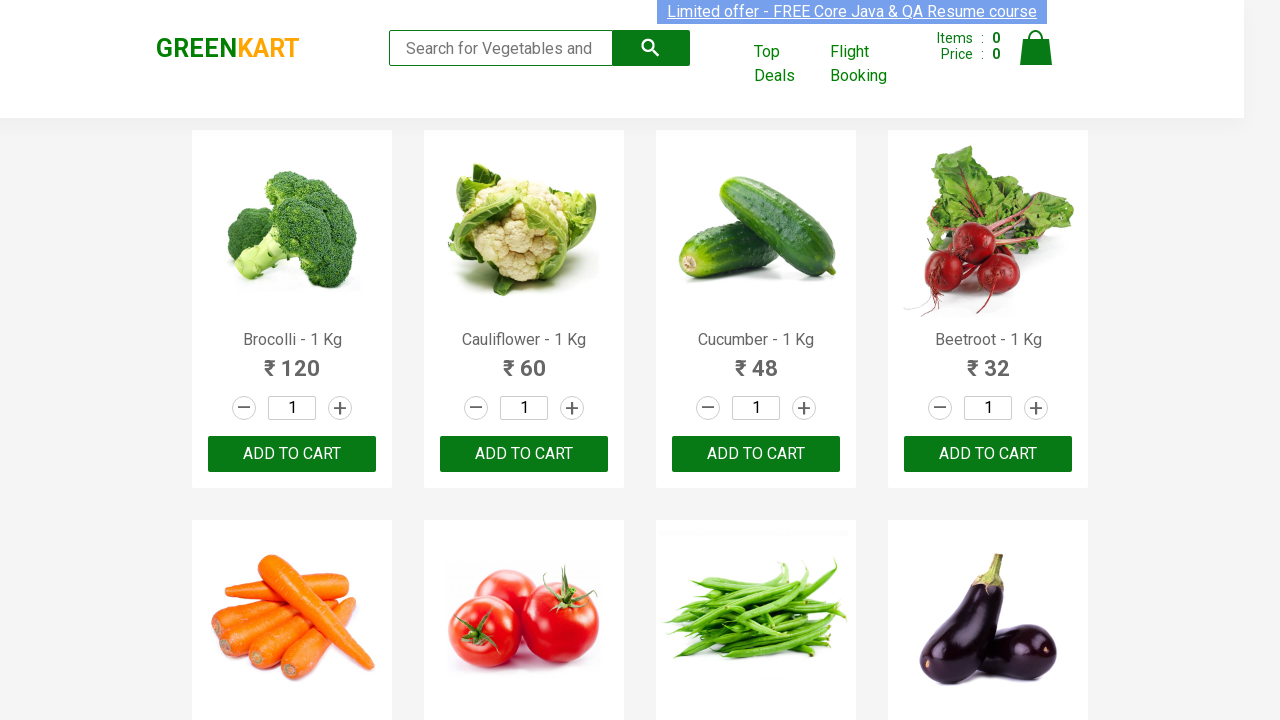

Read product text at index 0
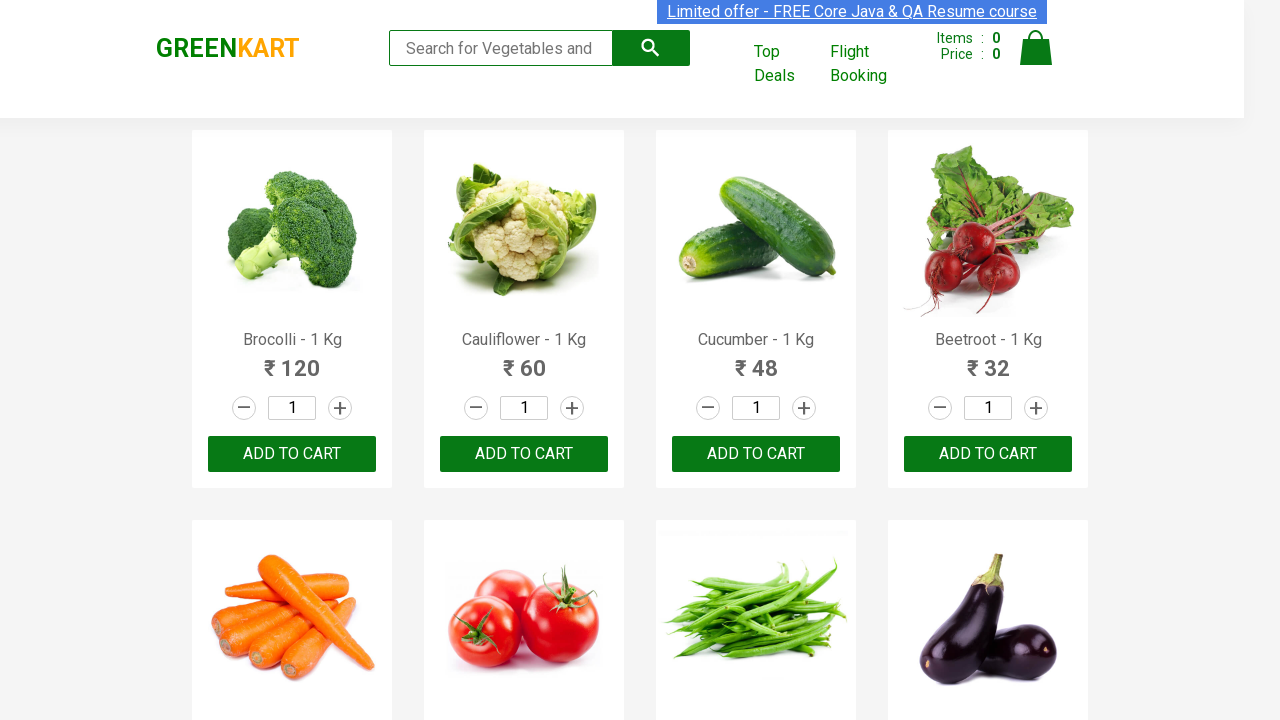

Clicked 'Add to Cart' button for Brocolli at (292, 454) on xpath=//div[@class='product-action']/button >> nth=0
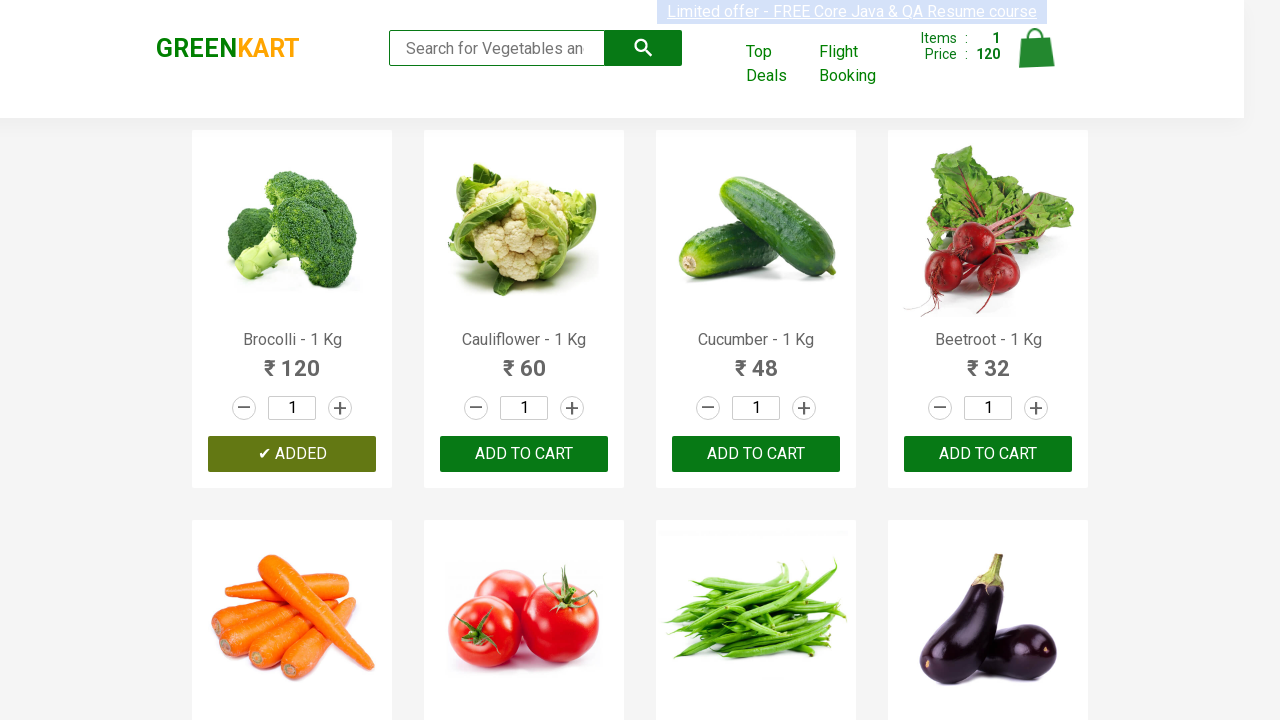

Read product text at index 1
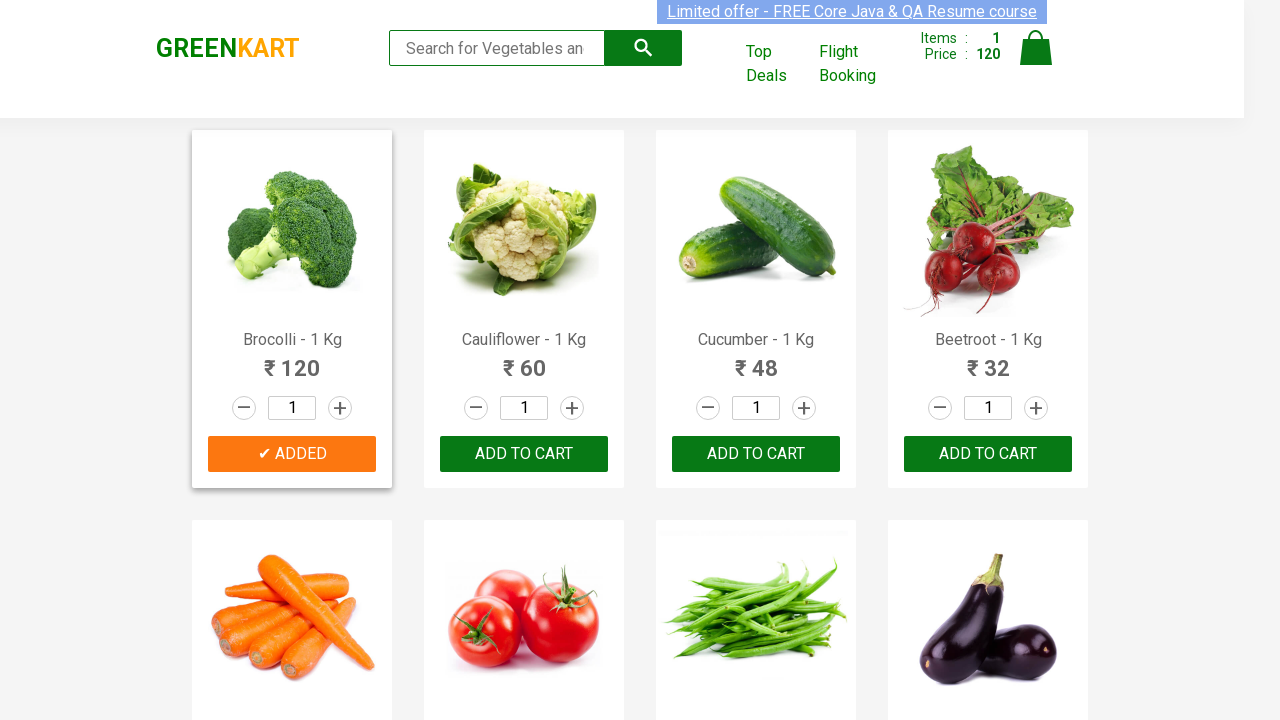

Read product text at index 2
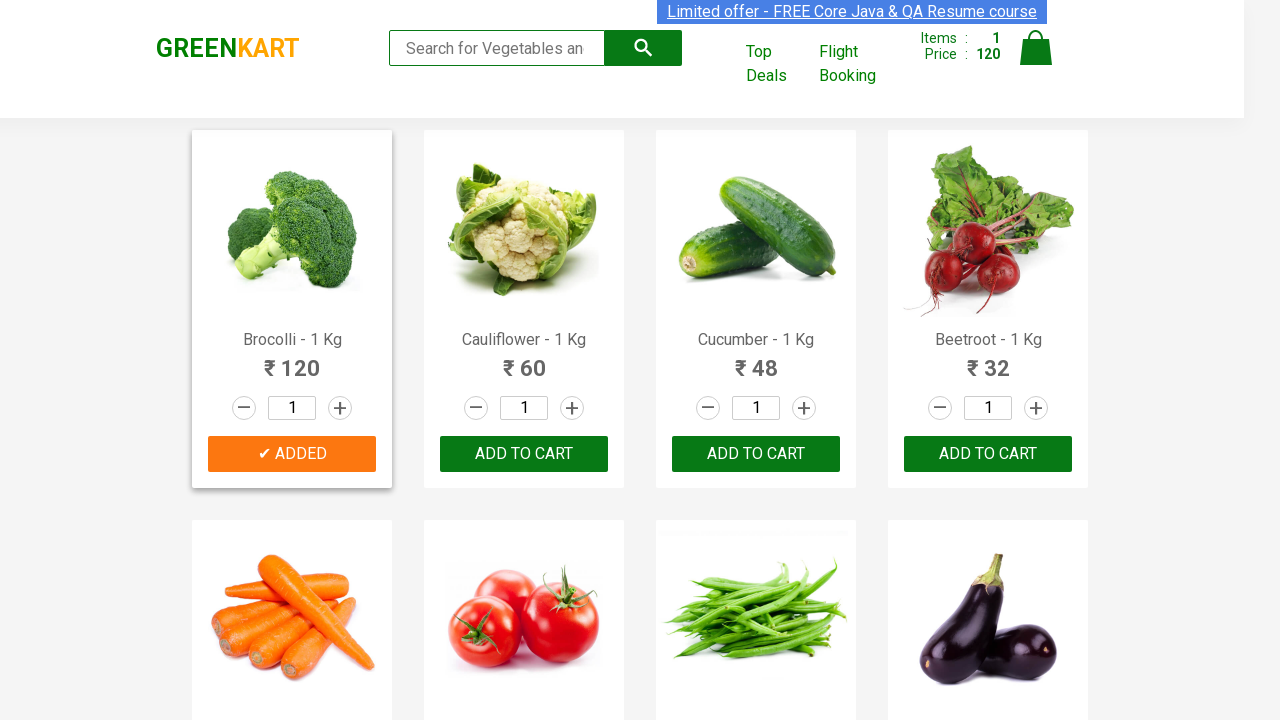

Clicked 'Add to Cart' button for Cucumber at (756, 454) on xpath=//div[@class='product-action']/button >> nth=2
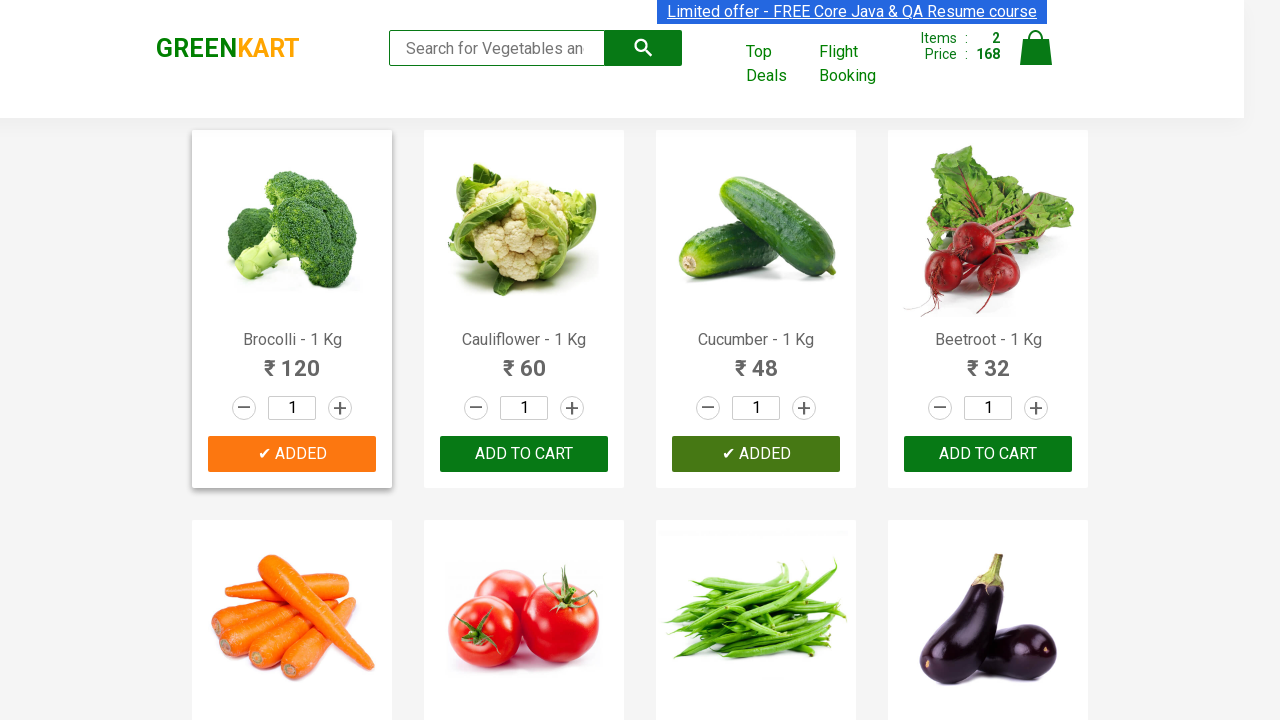

Read product text at index 3
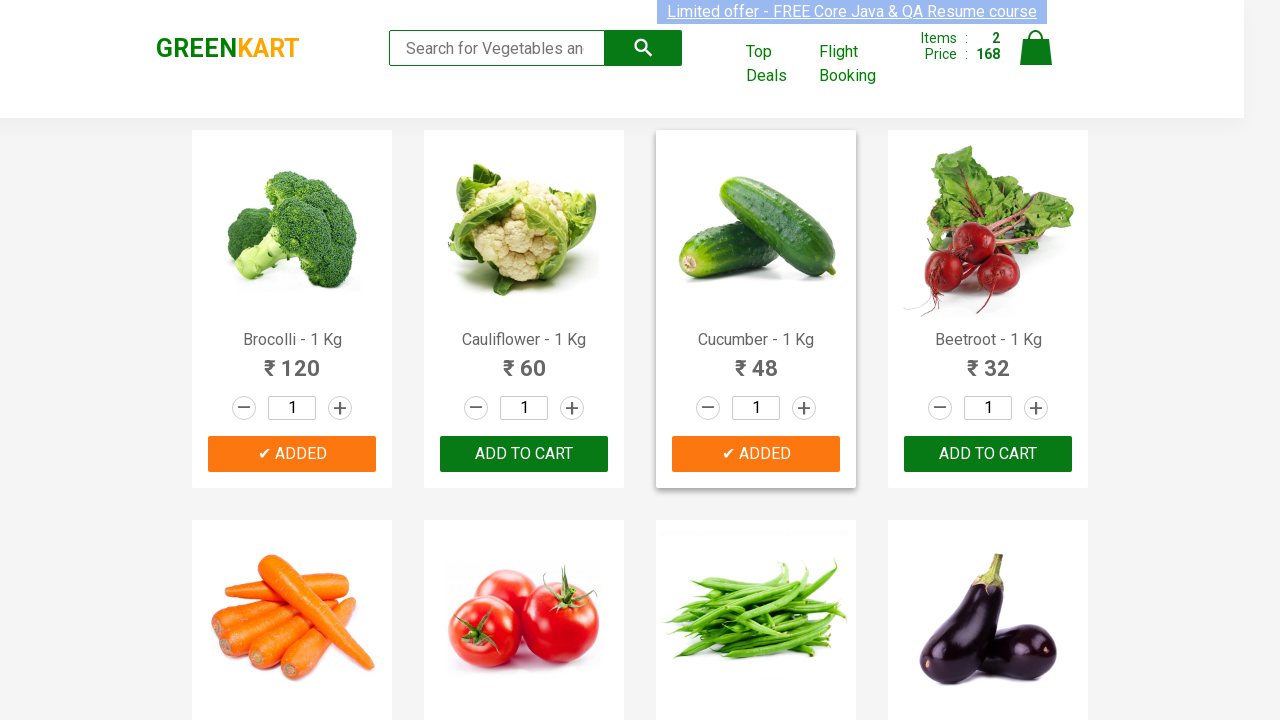

Clicked 'Add to Cart' button for Beetroot at (988, 454) on xpath=//div[@class='product-action']/button >> nth=3
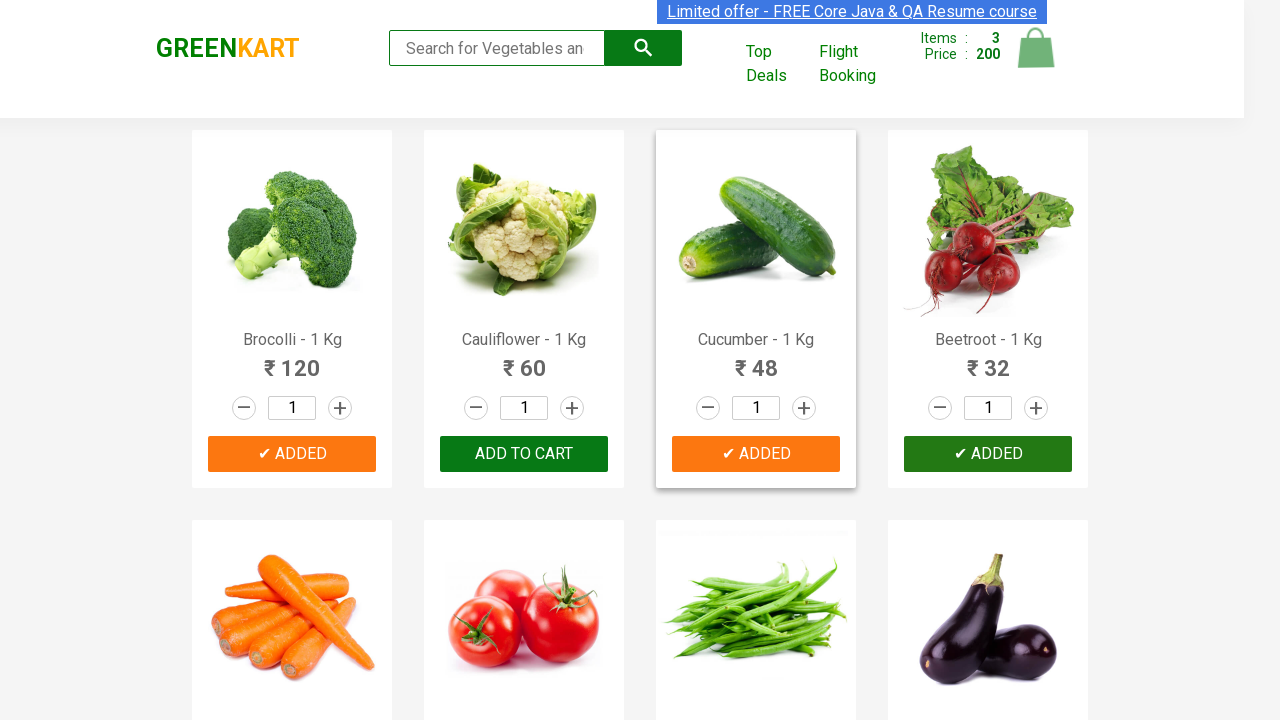

Read product text at index 4
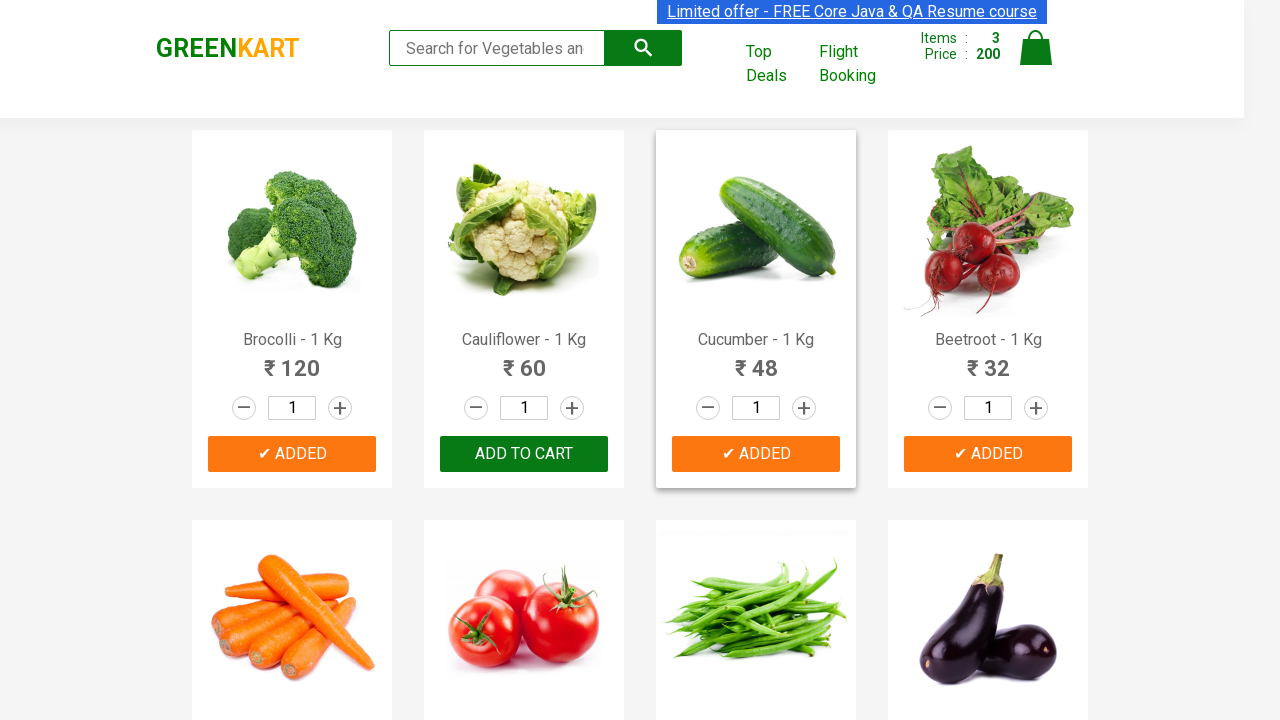

Clicked 'Add to Cart' button for Carrot at (292, 360) on xpath=//div[@class='product-action']/button >> nth=4
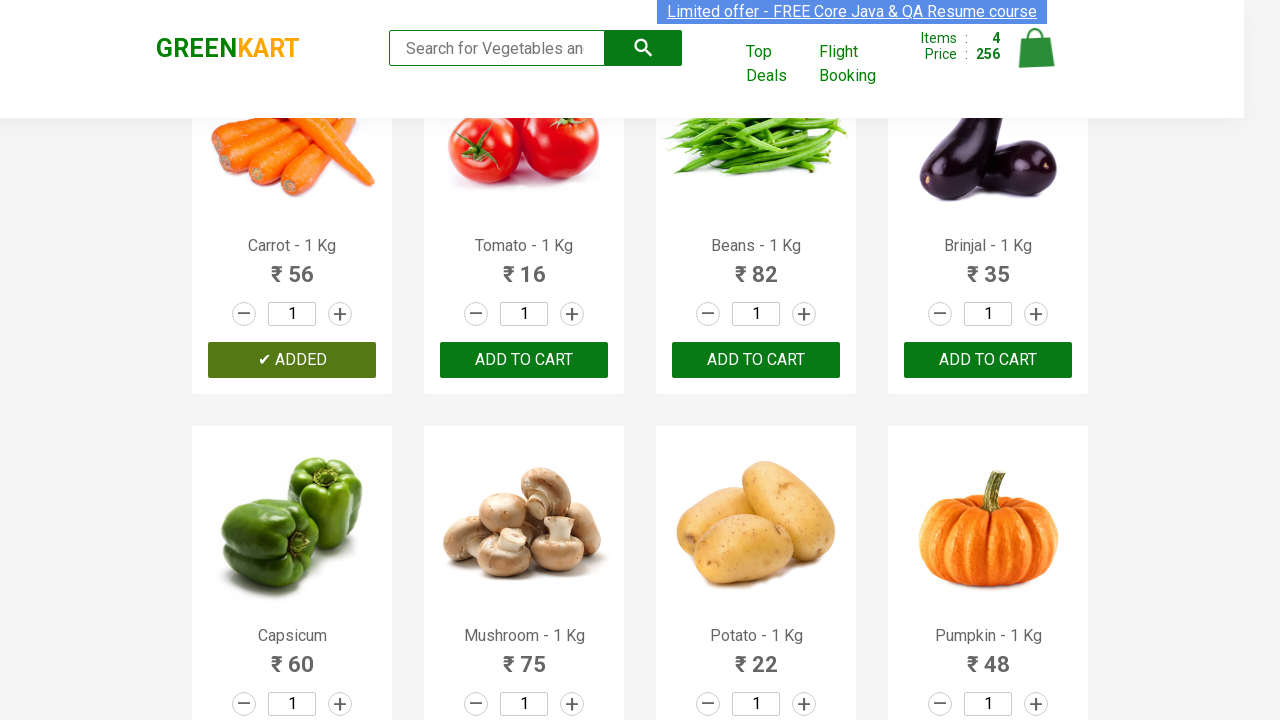

Clicked cart icon to open cart at (1036, 48) on img[alt='Cart']
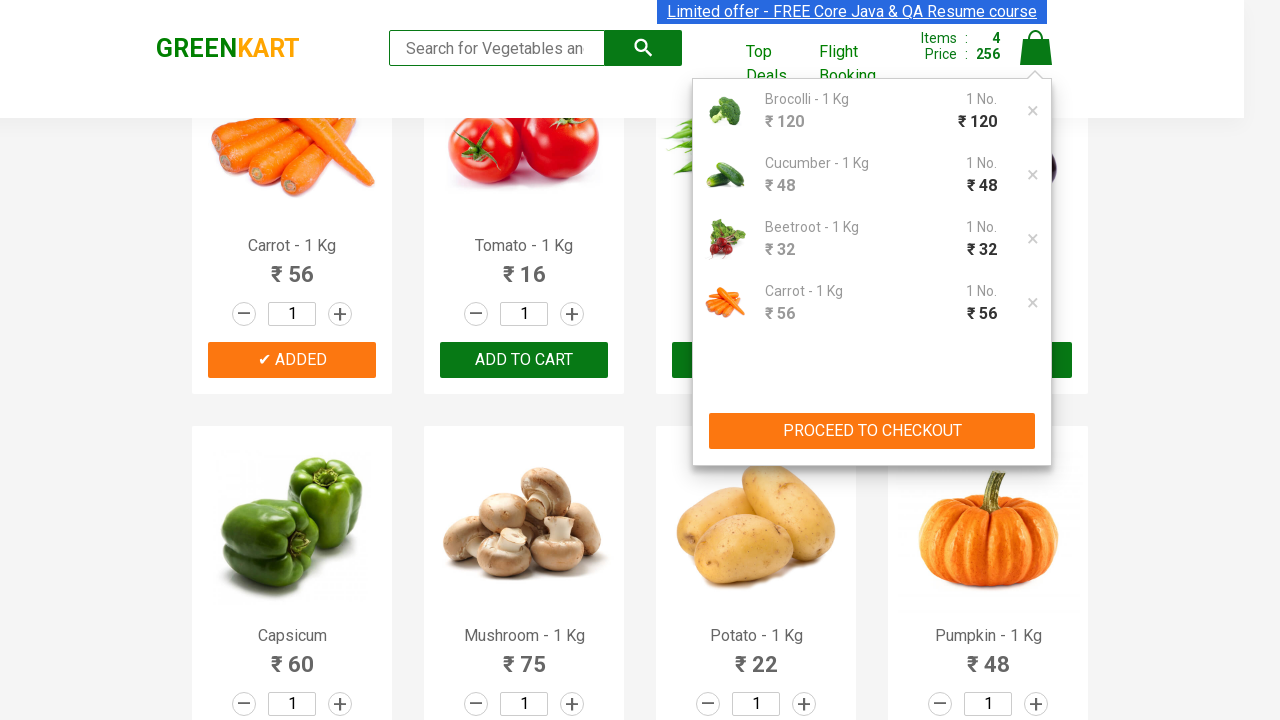

Clicked 'Proceed to Checkout' button at (872, 431) on xpath=//button[contains(text(),'PROCEED TO CHECKOUT')]
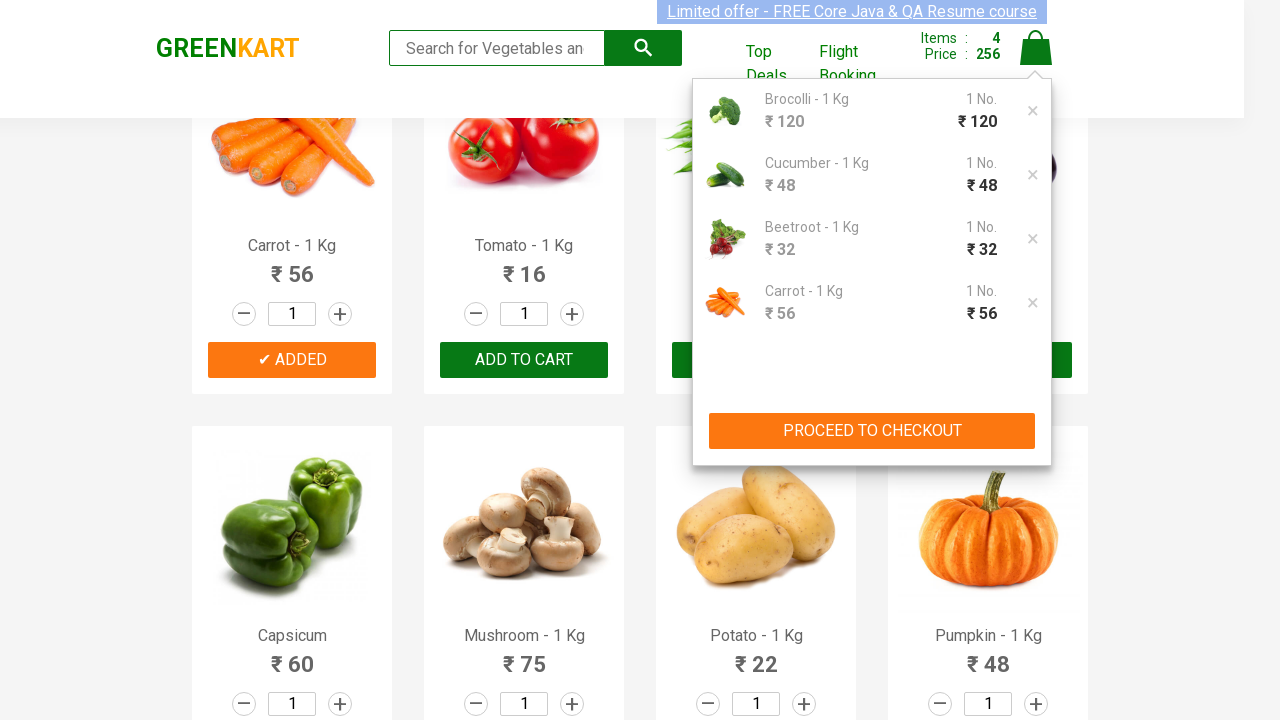

Promo code input field became visible
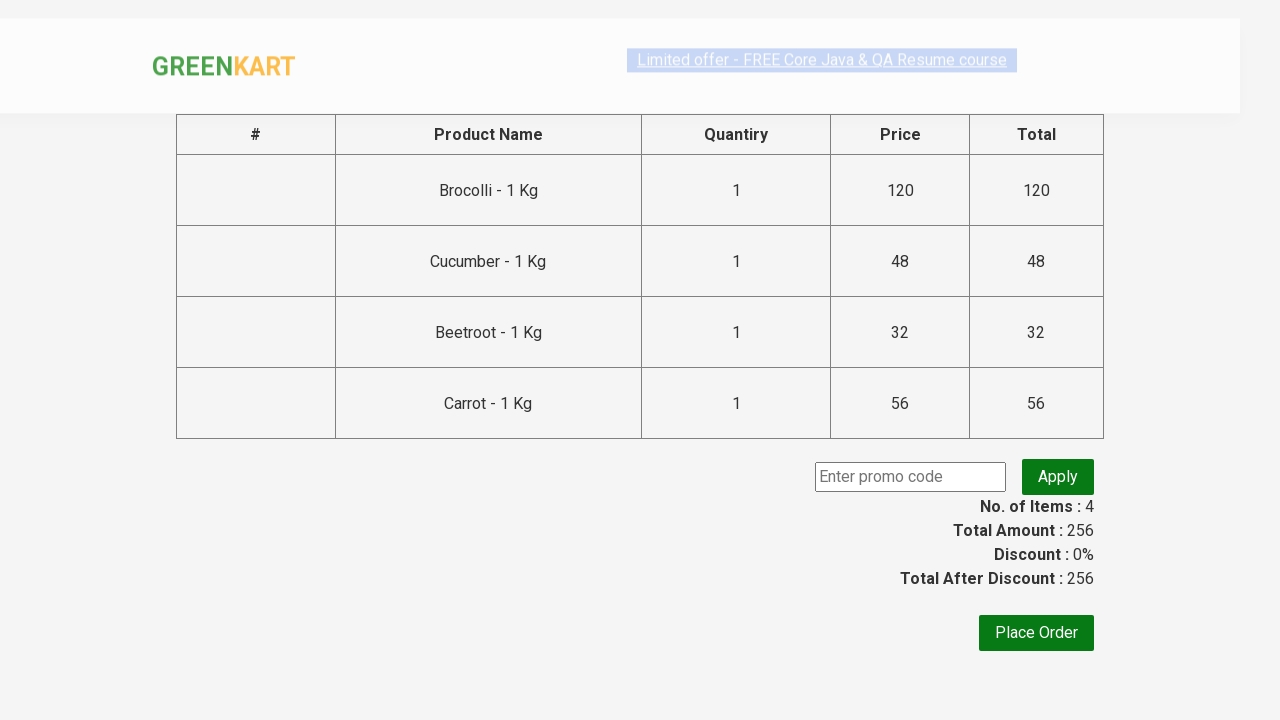

Filled promo code input with 'rahulshettyacademy' on input.promoCode
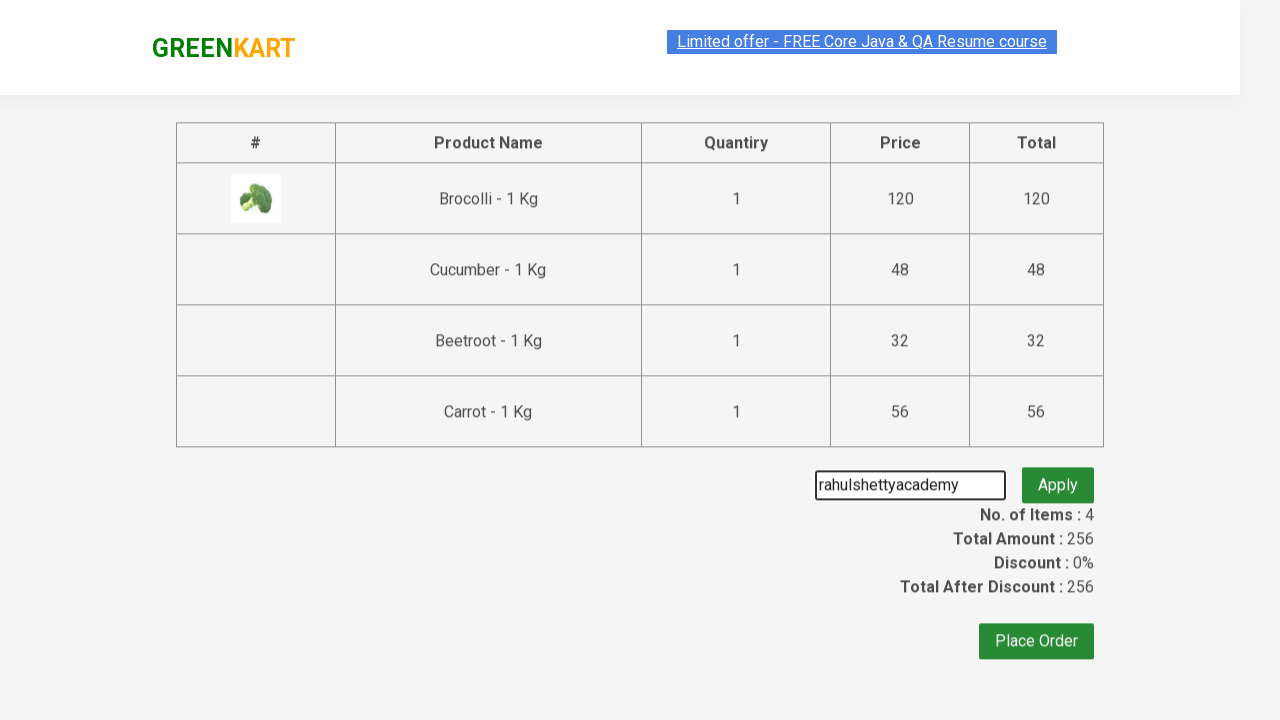

Clicked 'Apply' button to apply promo code at (1058, 477) on button.promoBtn
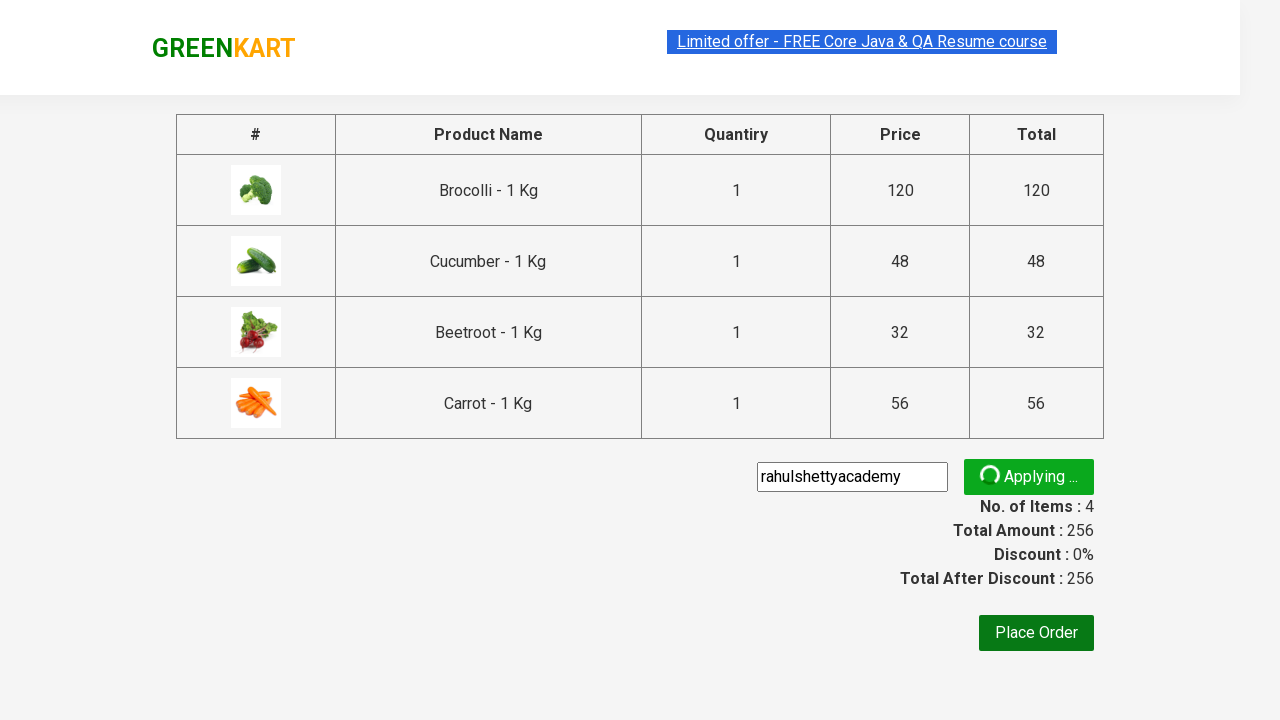

Promo code successfully applied - info message disappeared
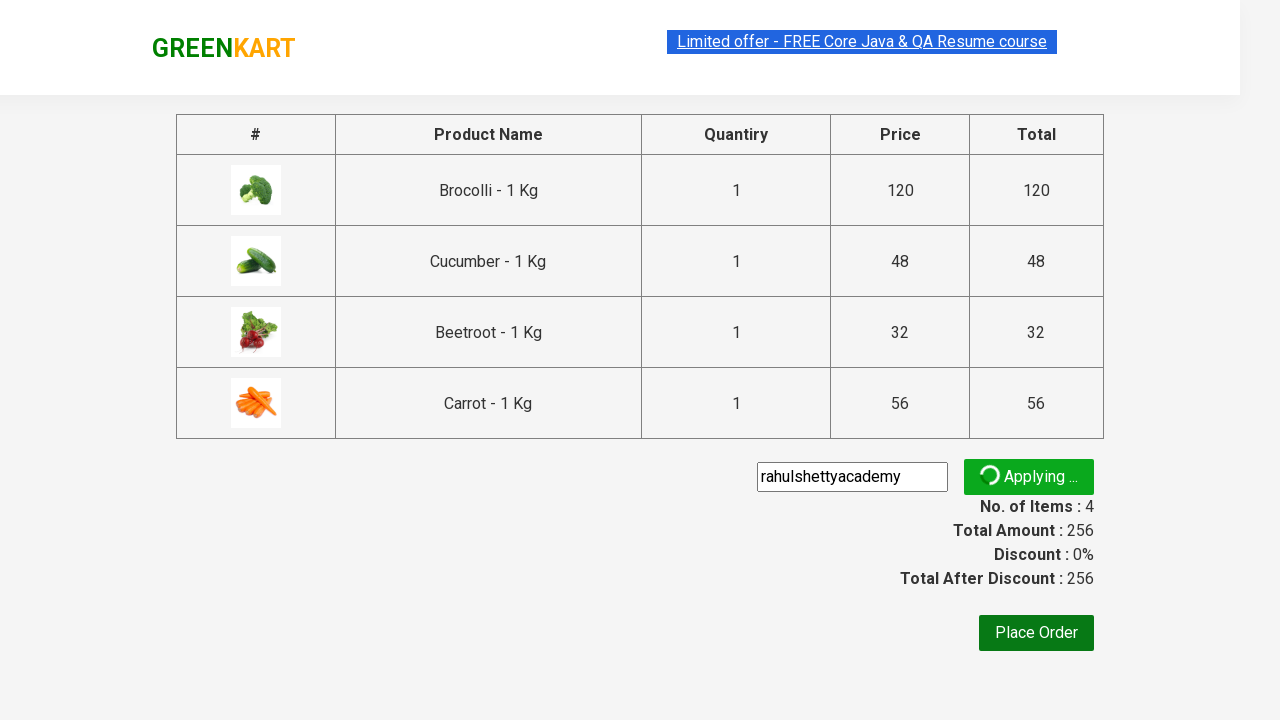

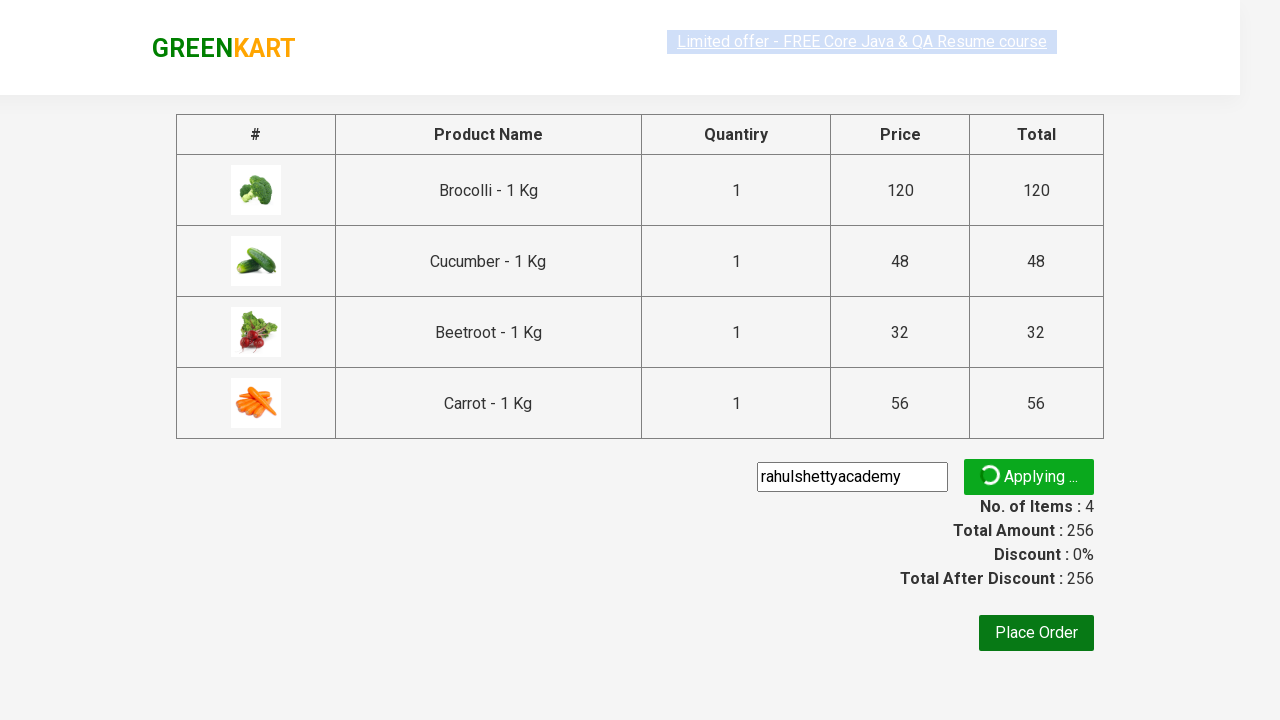